Navigates to the radio button page and verifies that radio button 1 is displayed and selected by default

Starting URL: https://formy-project.herokuapp.com/

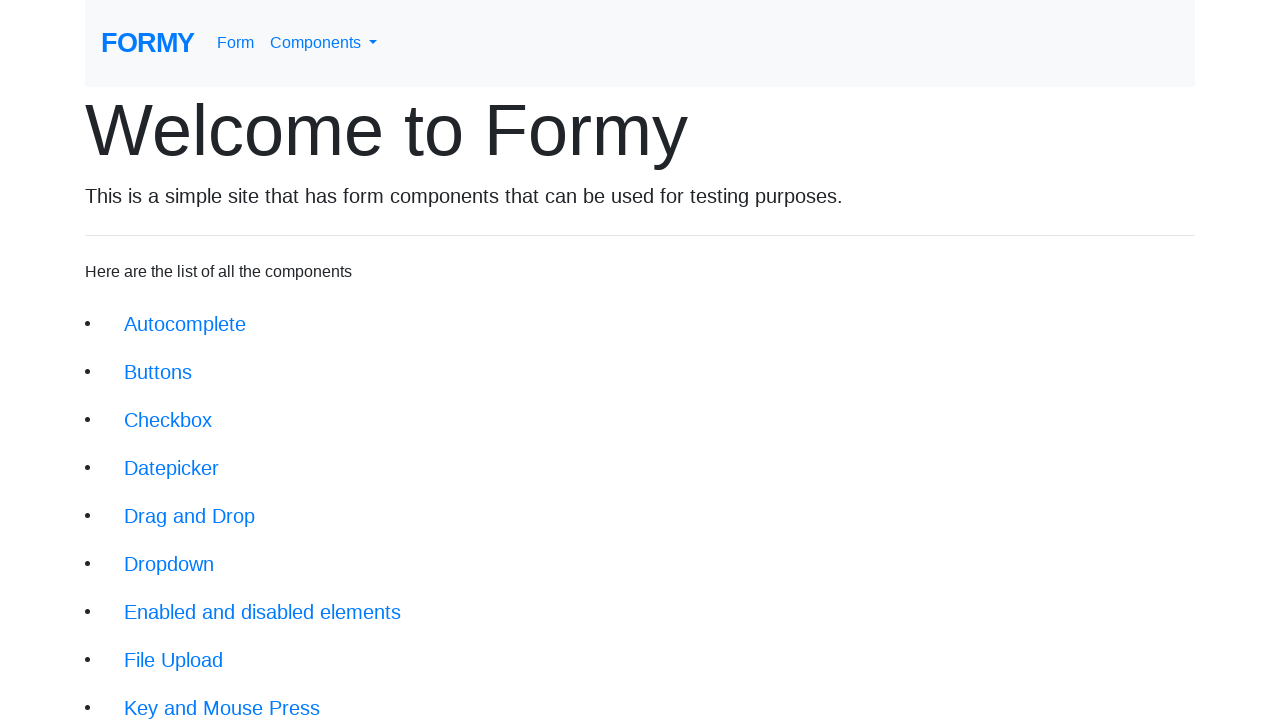

Clicked on Radio Button link in navigation at (182, 600) on xpath=/html/body/div/div/li[12]/a
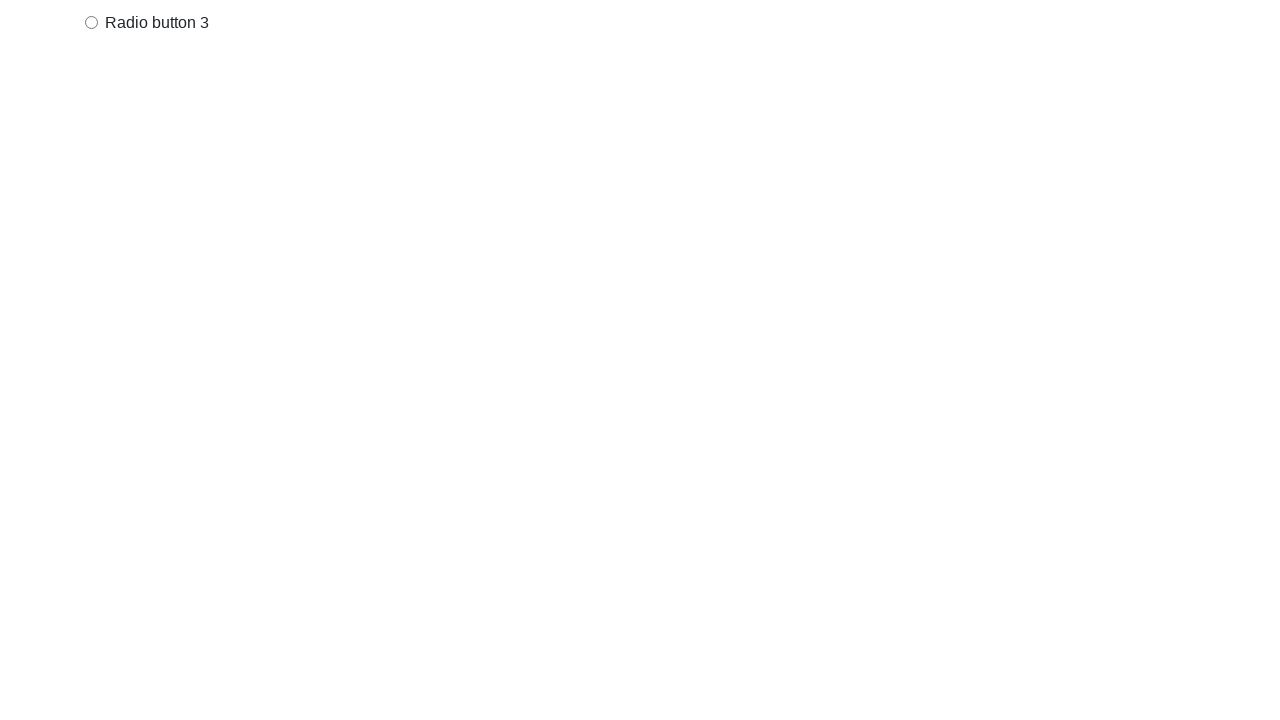

Radio button page loaded and radio button 1 element found
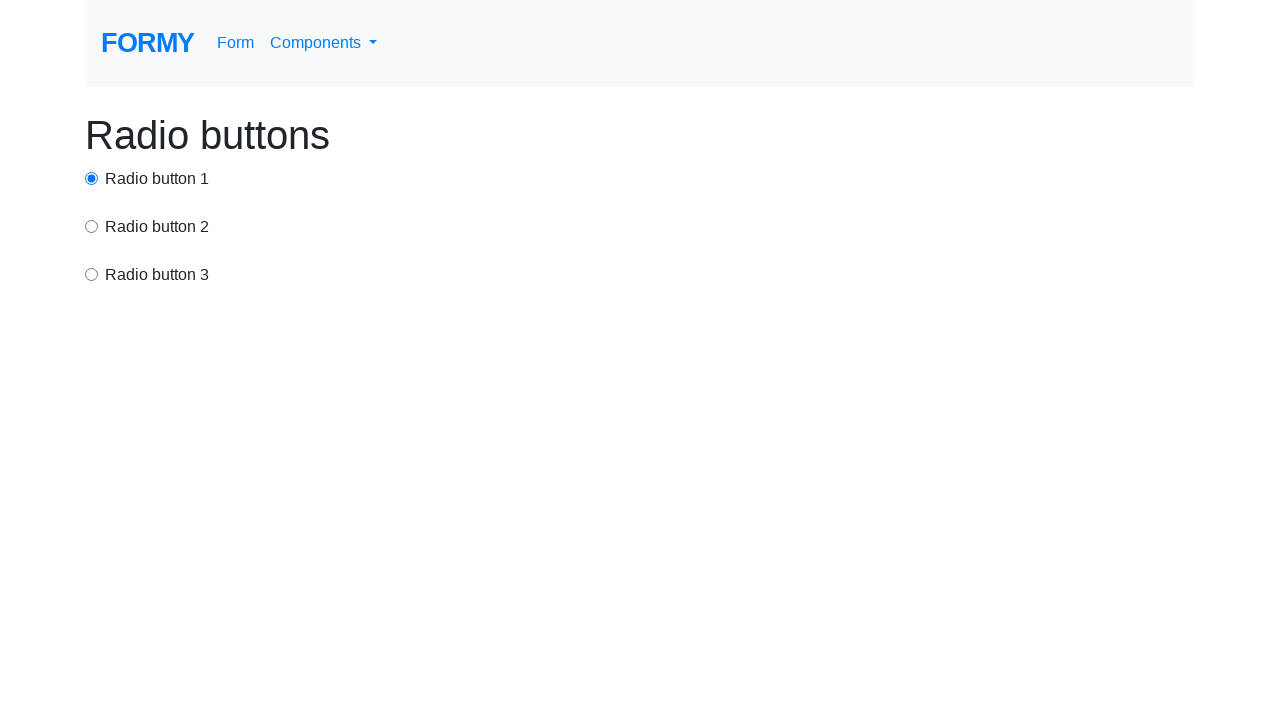

Verified that radio button 1 is selected by default
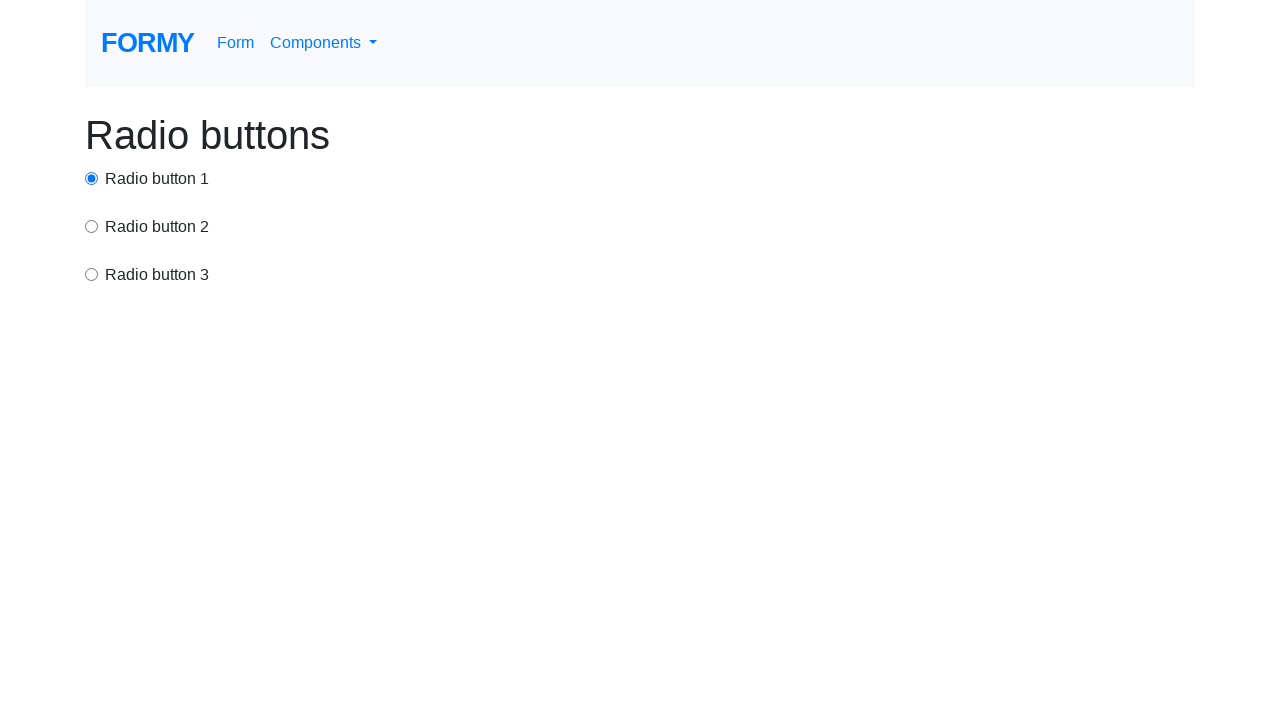

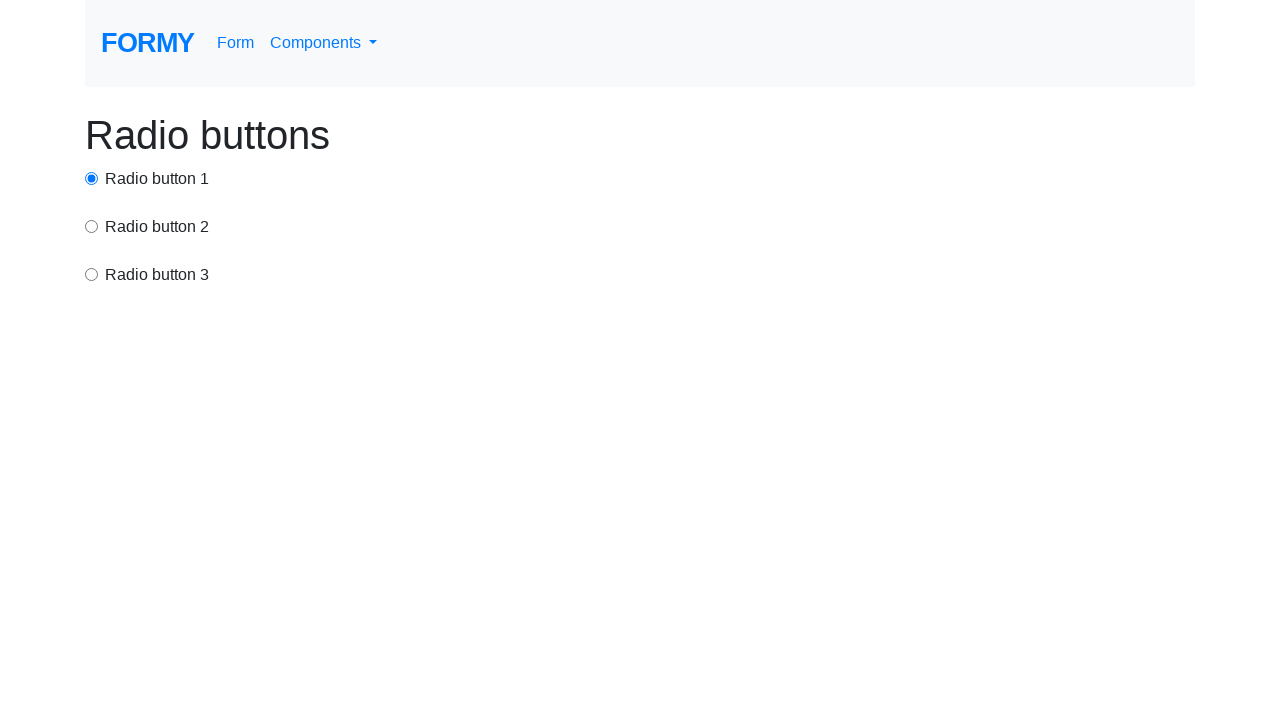